Tests checkbox functionality by clicking a checkbox and verifying it is checked

Starting URL: https://www.selenium.dev/selenium/web/web-form.html

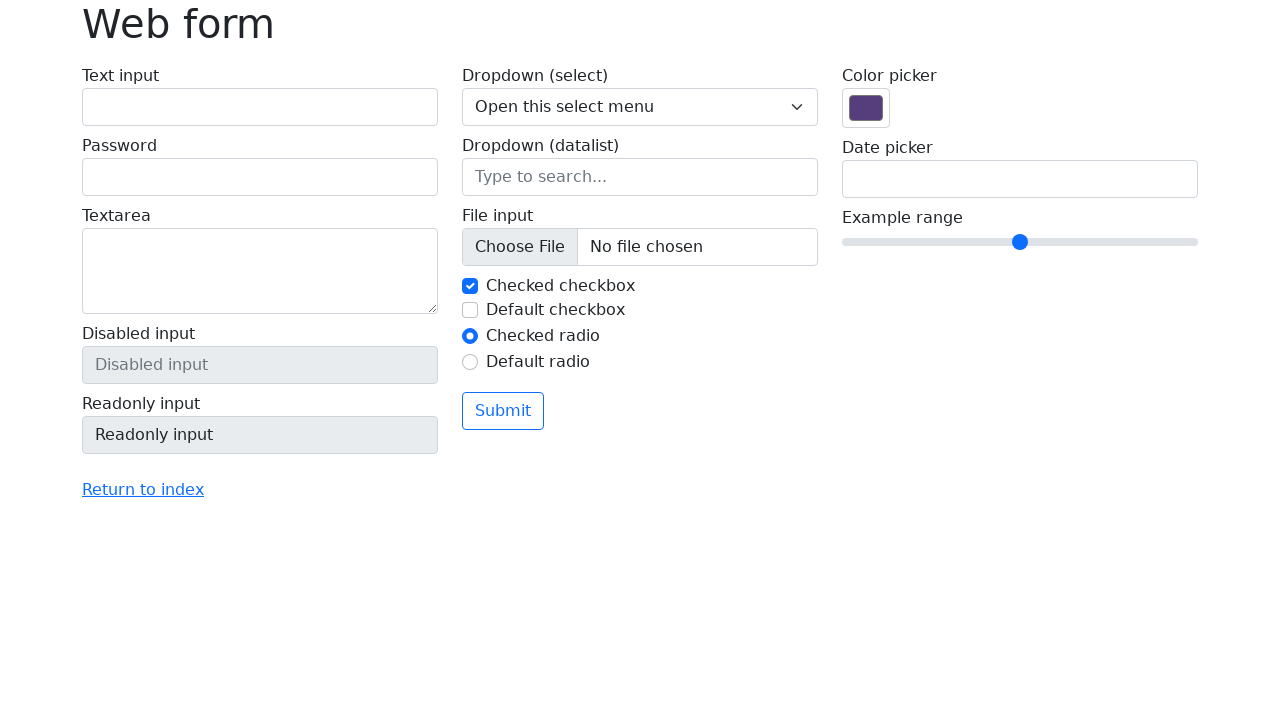

Clicked checkbox #my-check-2 at (470, 310) on #my-check-2
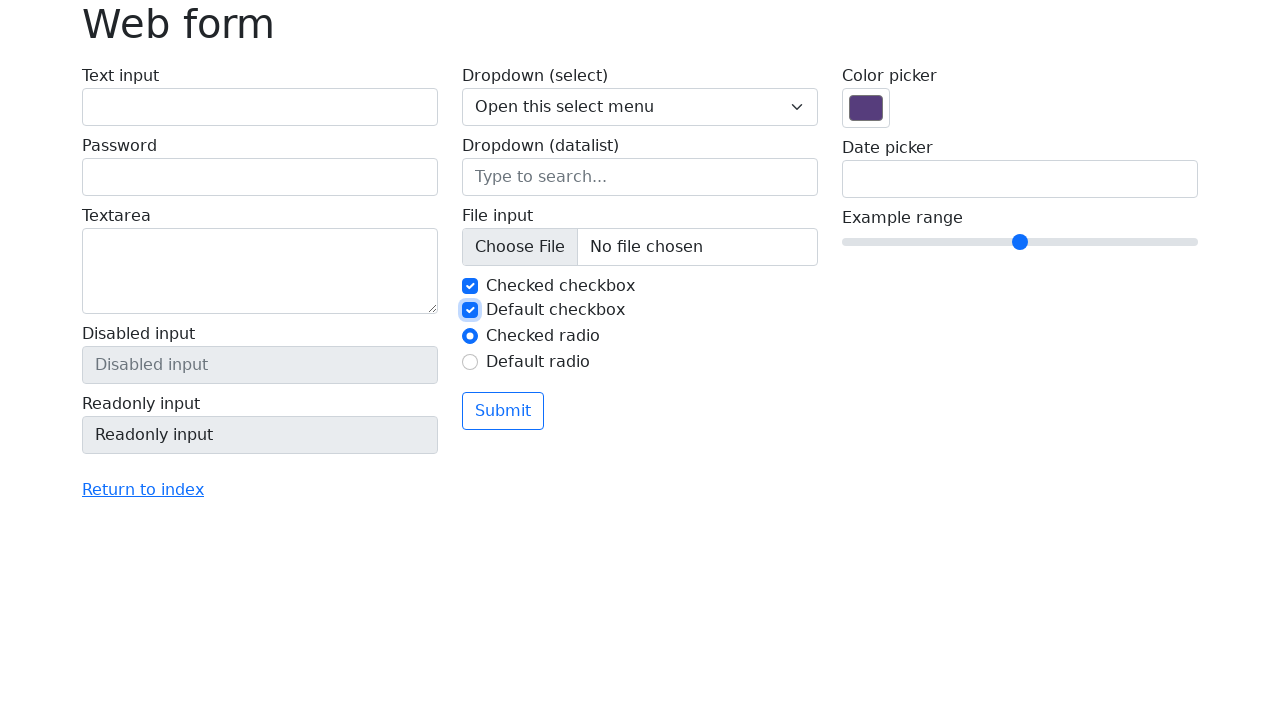

Verified checkbox #my-check-2 is checked
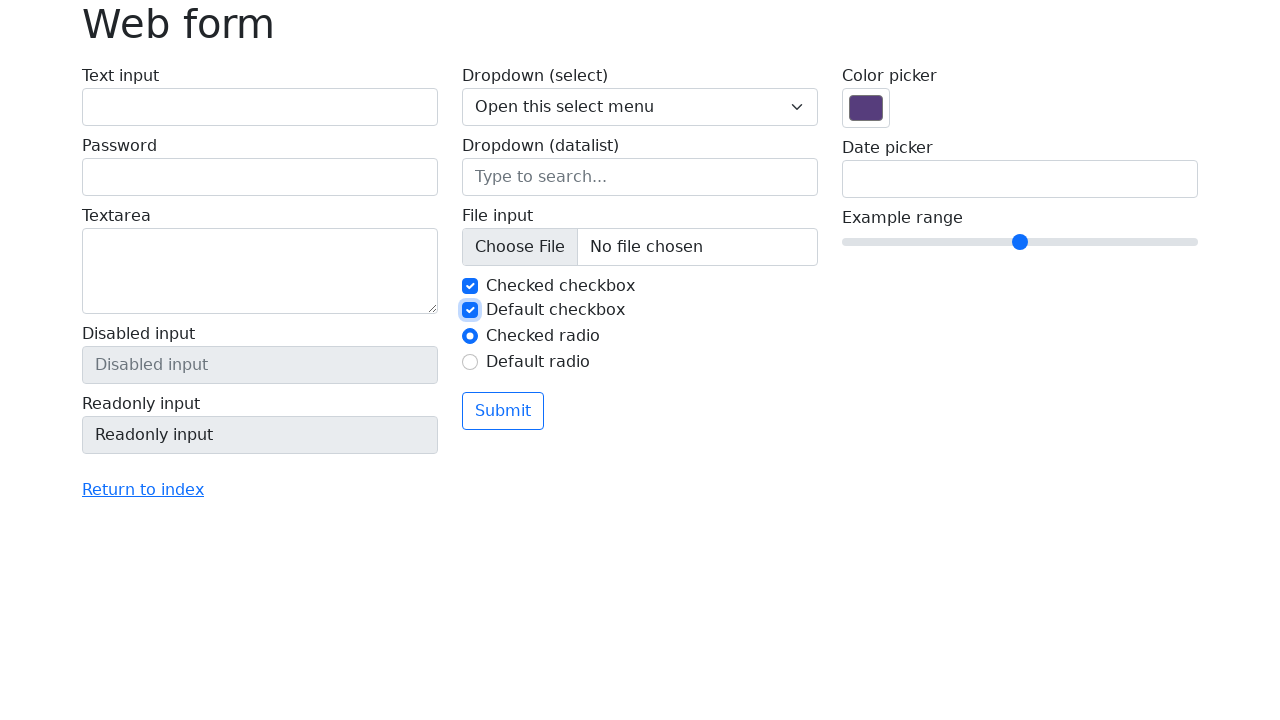

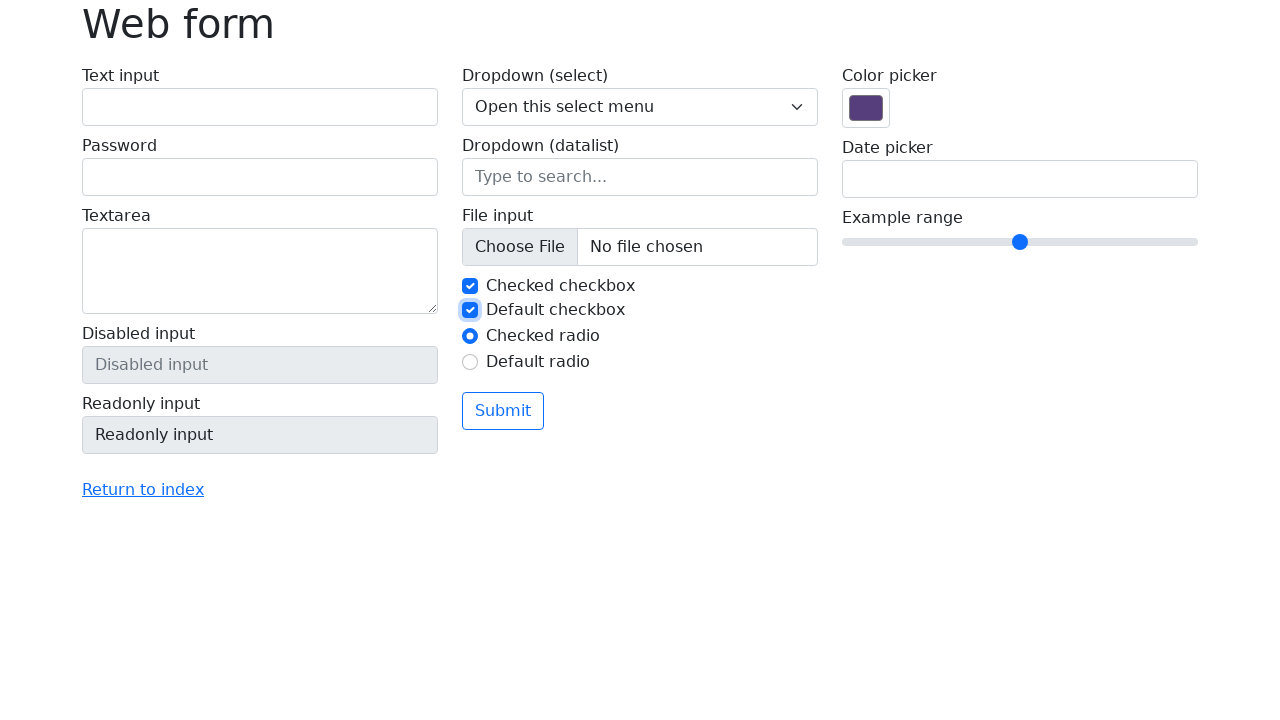